Tests that clicking the Due column header twice sorts the table data in descending order.

Starting URL: http://the-internet.herokuapp.com/tables

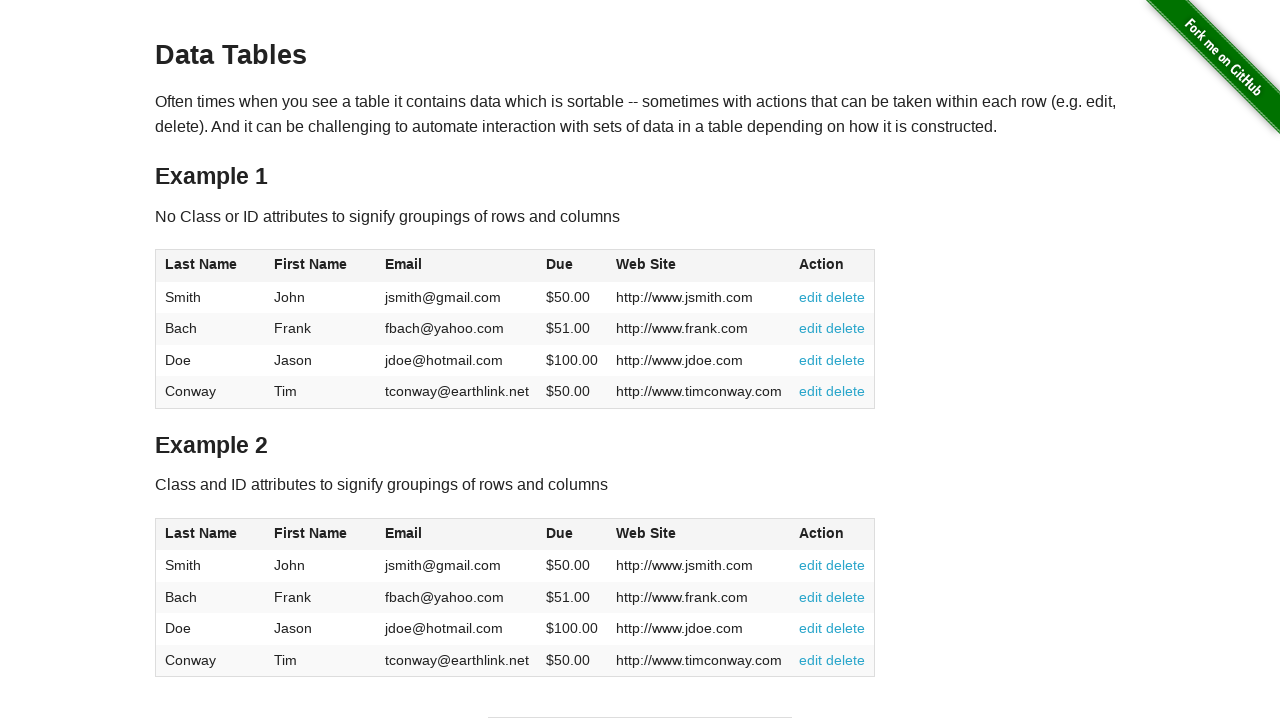

Clicked Due column header first time at (572, 266) on #table1 thead tr th:nth-of-type(4)
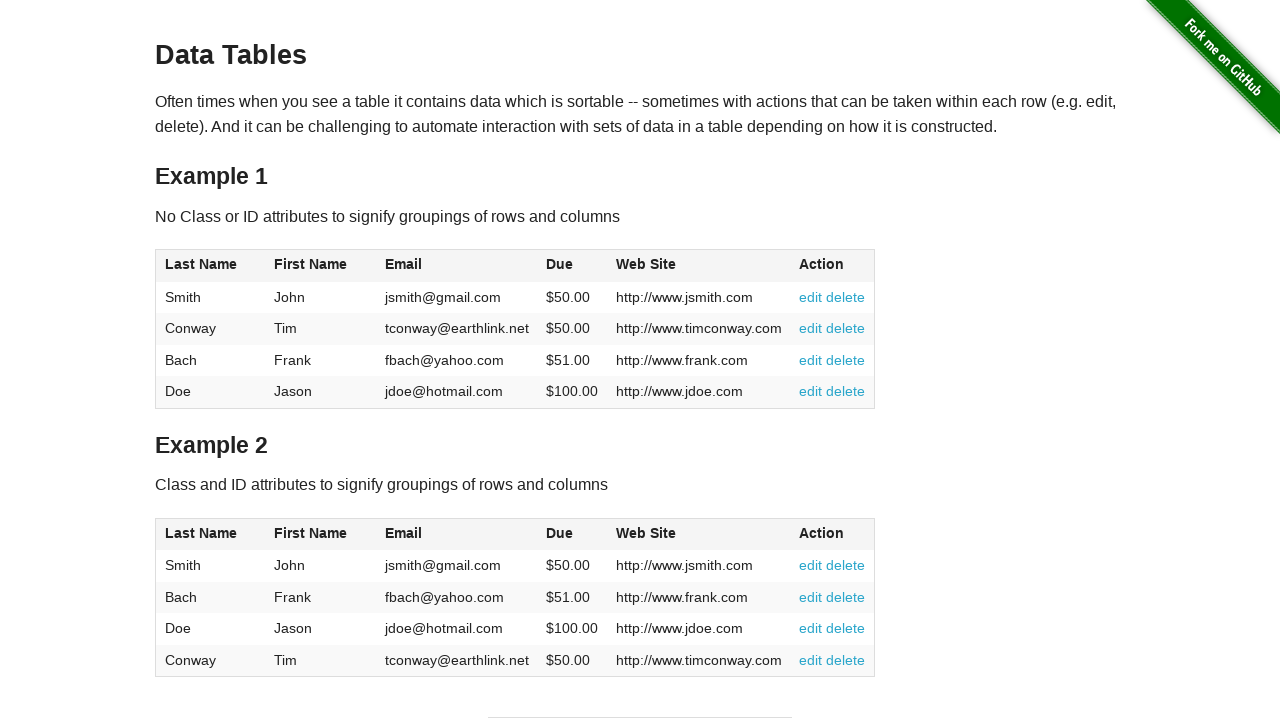

Clicked Due column header second time to sort descending at (572, 266) on #table1 thead tr th:nth-of-type(4)
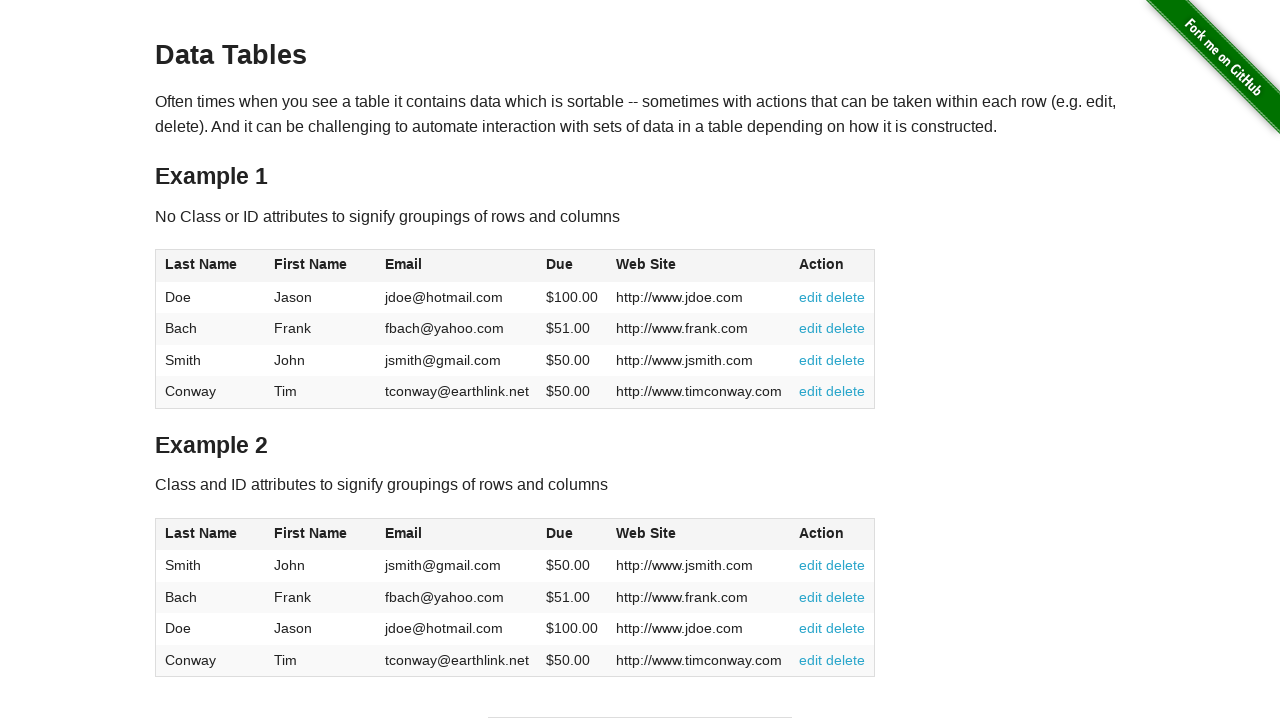

Table data loaded and sorted in descending order by Due column
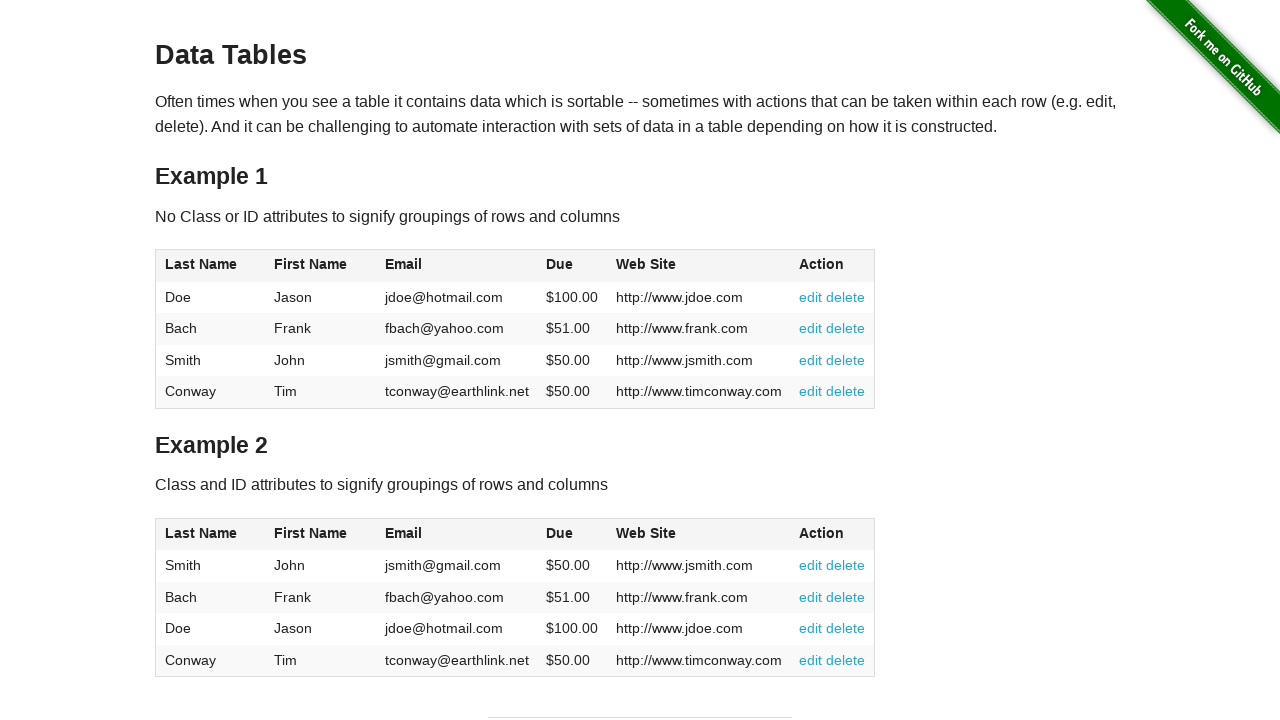

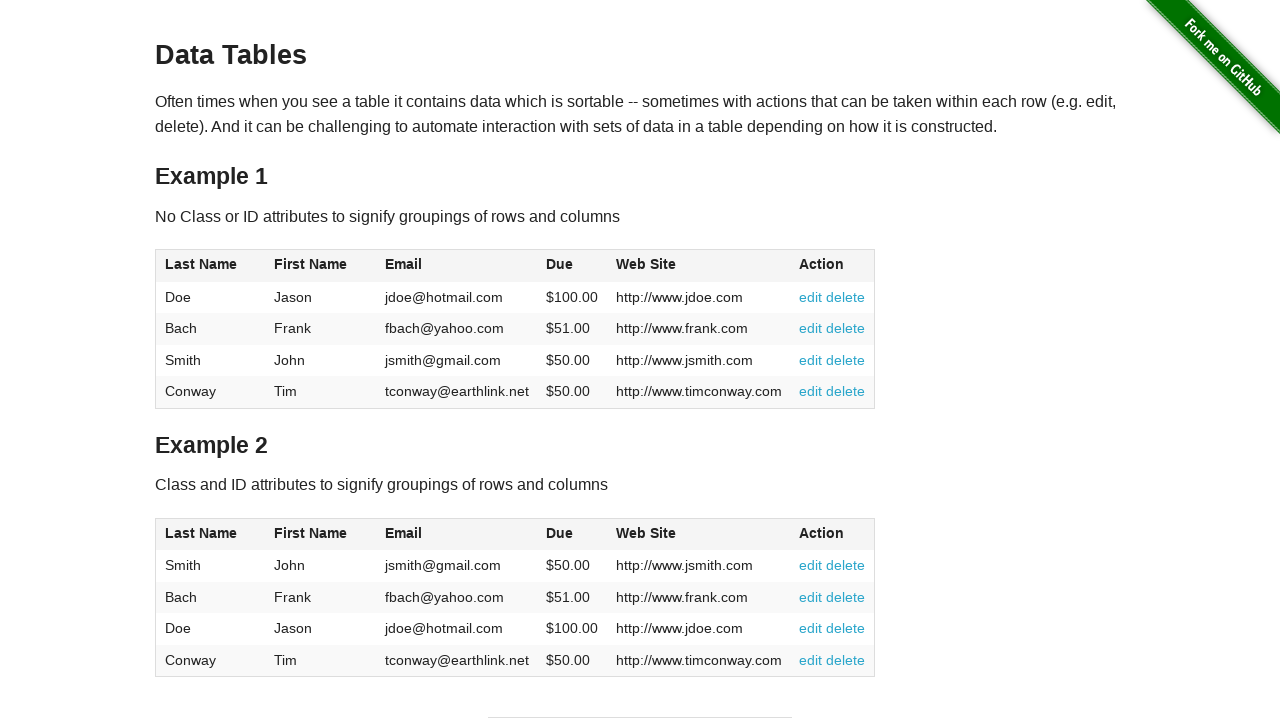